Navigates to the Tirupati Balaji temple registration page and selects country and state from dropdown menus

Starting URL: https://tirupatibalaji.ap.gov.in/#/registration

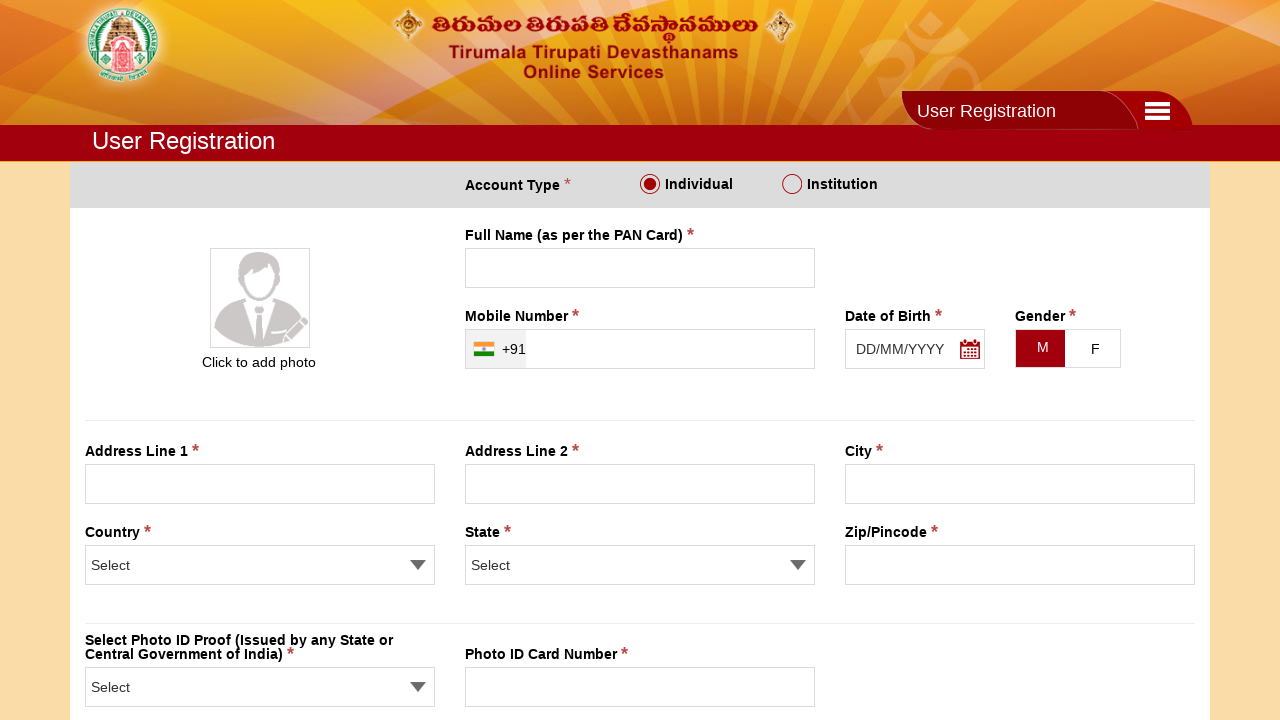

Country dropdown loaded on Tirupati Balaji registration page
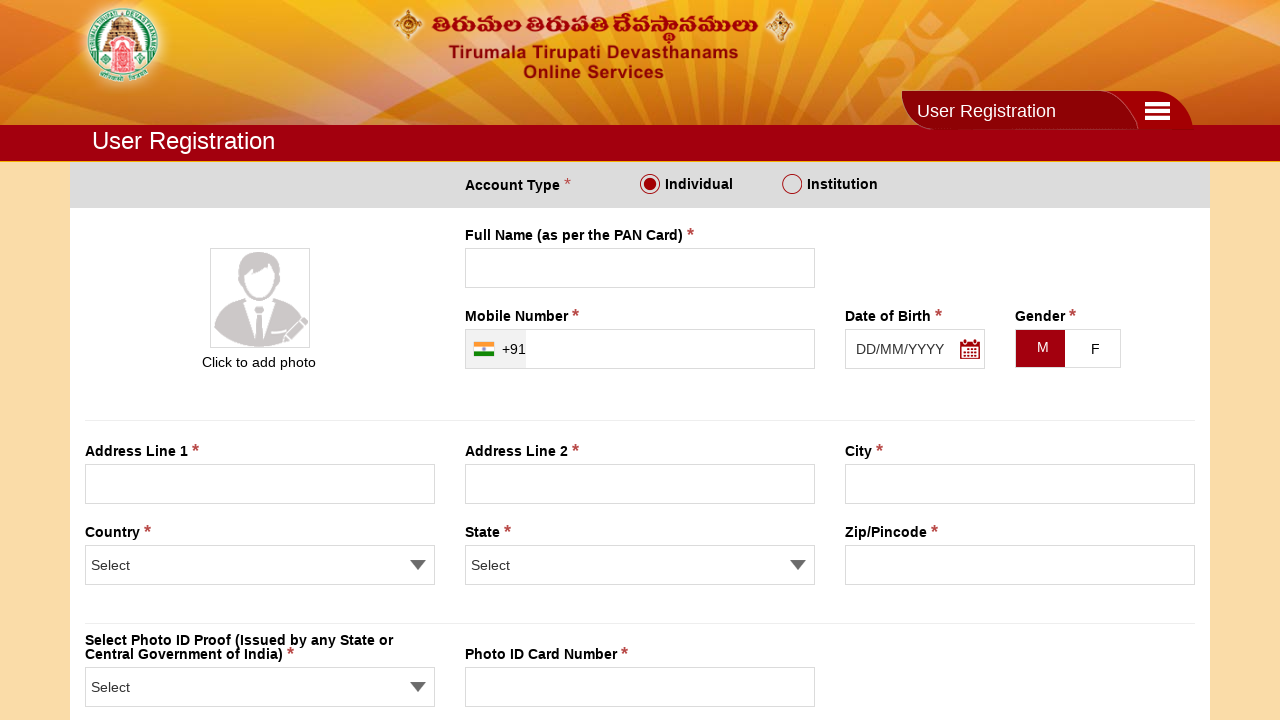

Selected India from country dropdown on select[name='countryS']
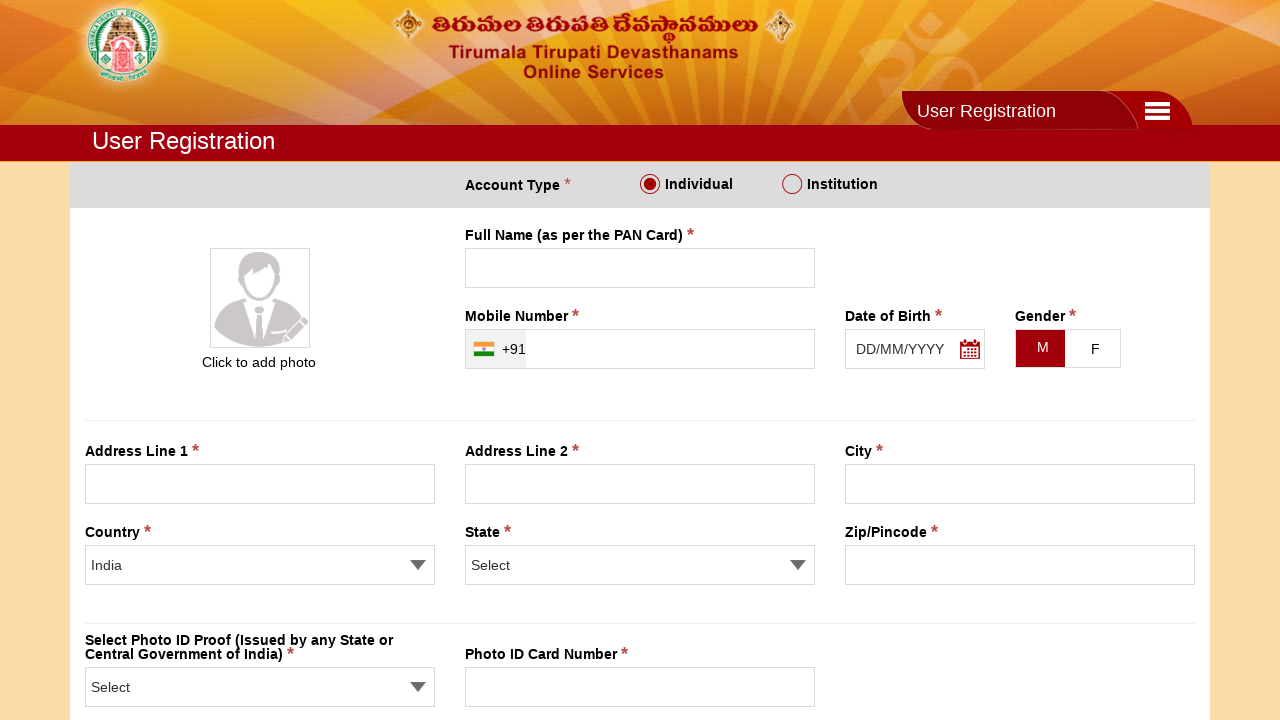

Selected Goa from state dropdown on select[name='stateS']
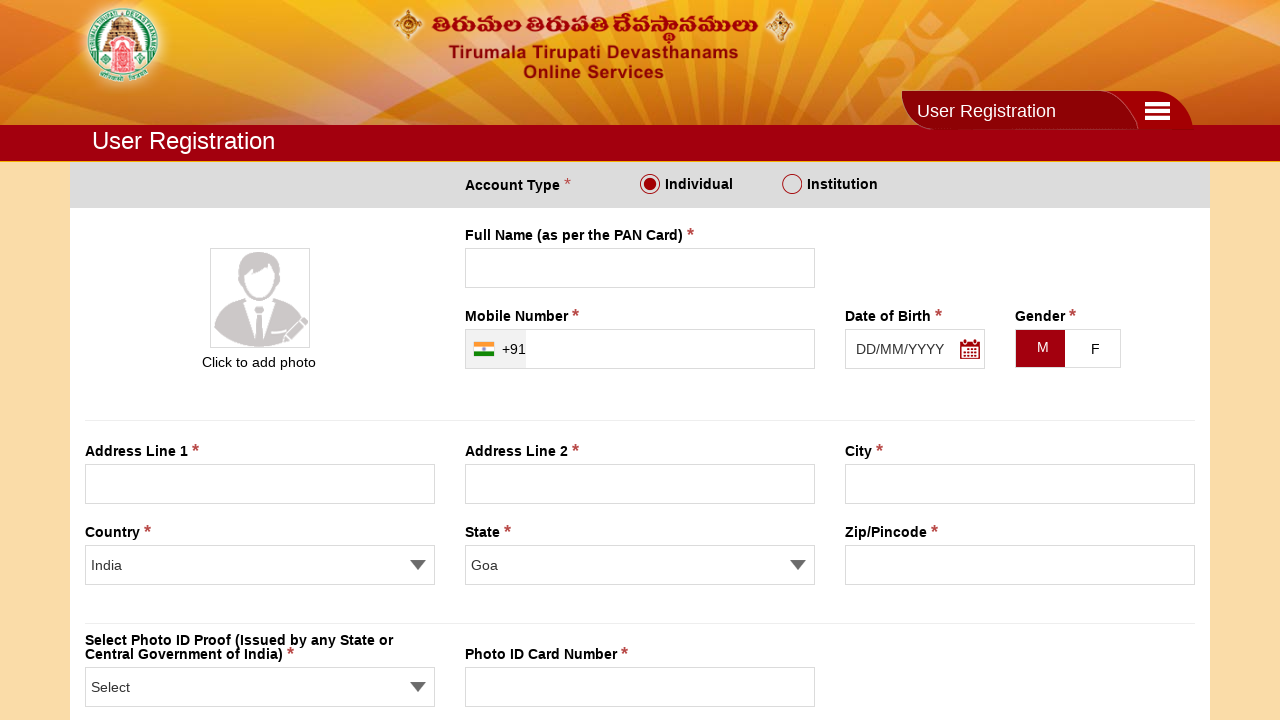

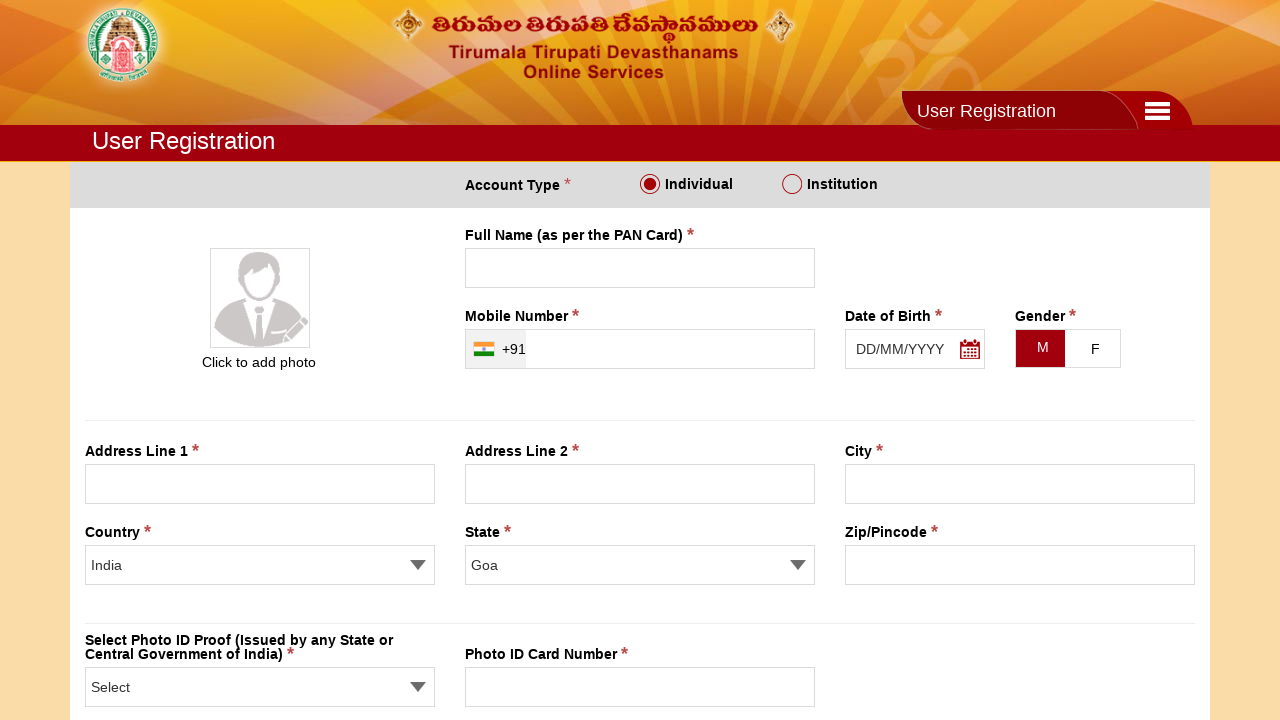